Tests dropdown selection functionality by selecting an option with value "SQL15" from a dropdown menu

Starting URL: https://grotechminds.com/dropdown/

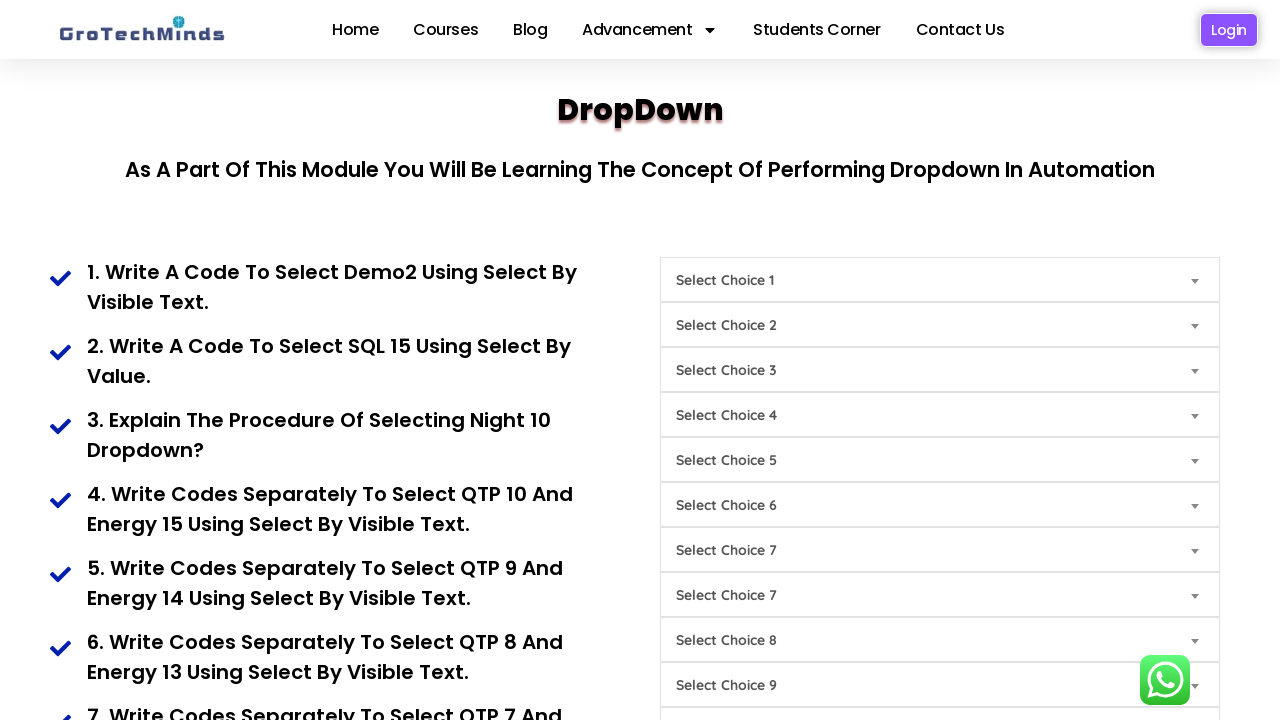

Navigated to dropdown test page at https://grotechminds.com/dropdown/
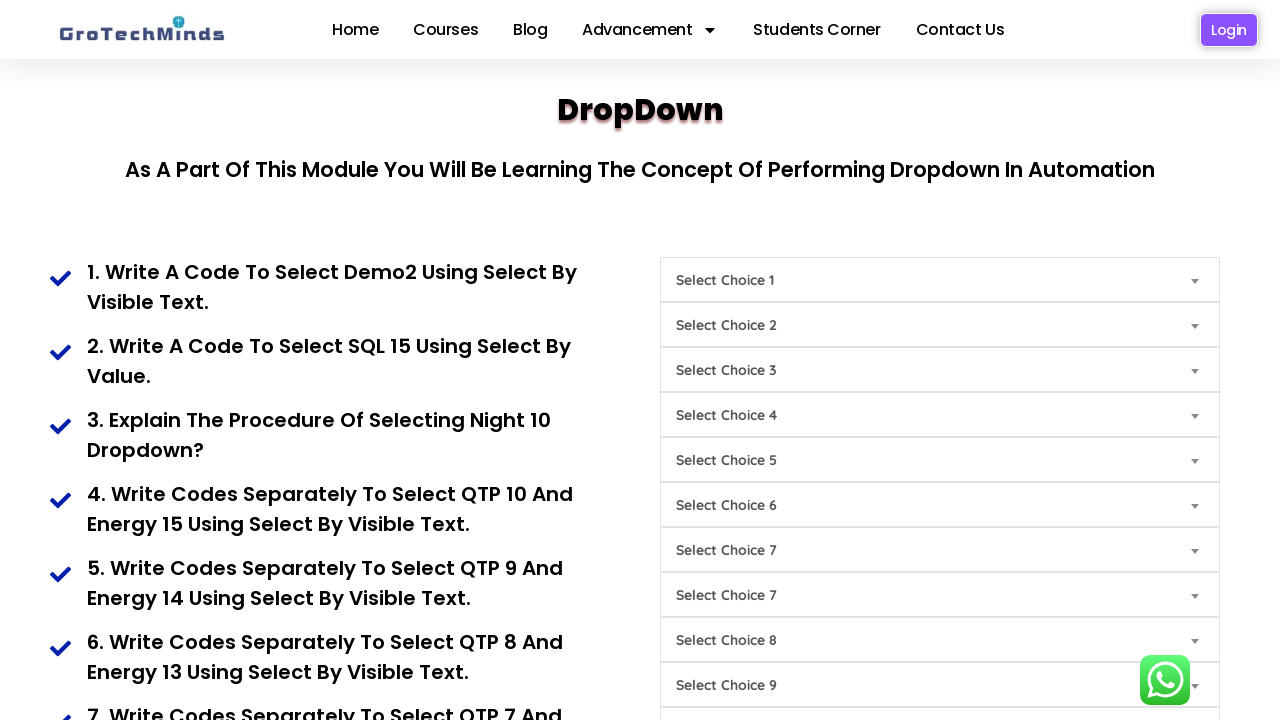

Selected 'SQL15' option from dropdown menu with ID 'Choice9' on #Choice9
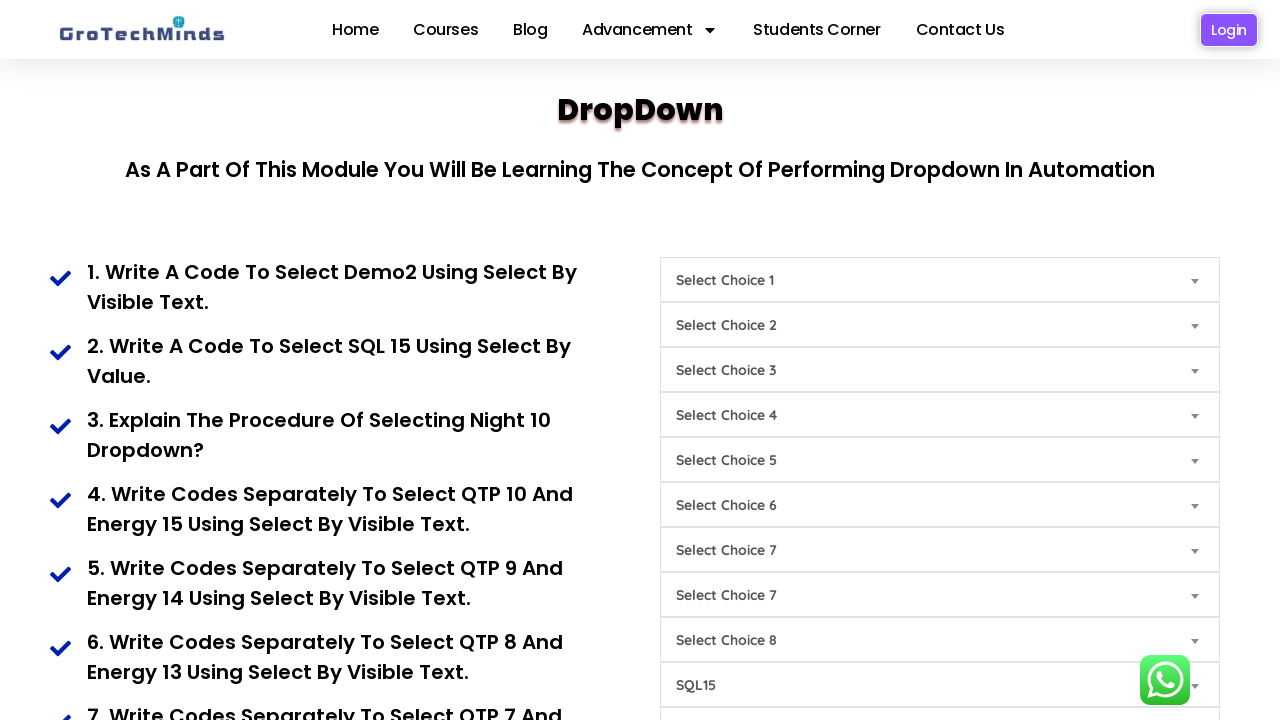

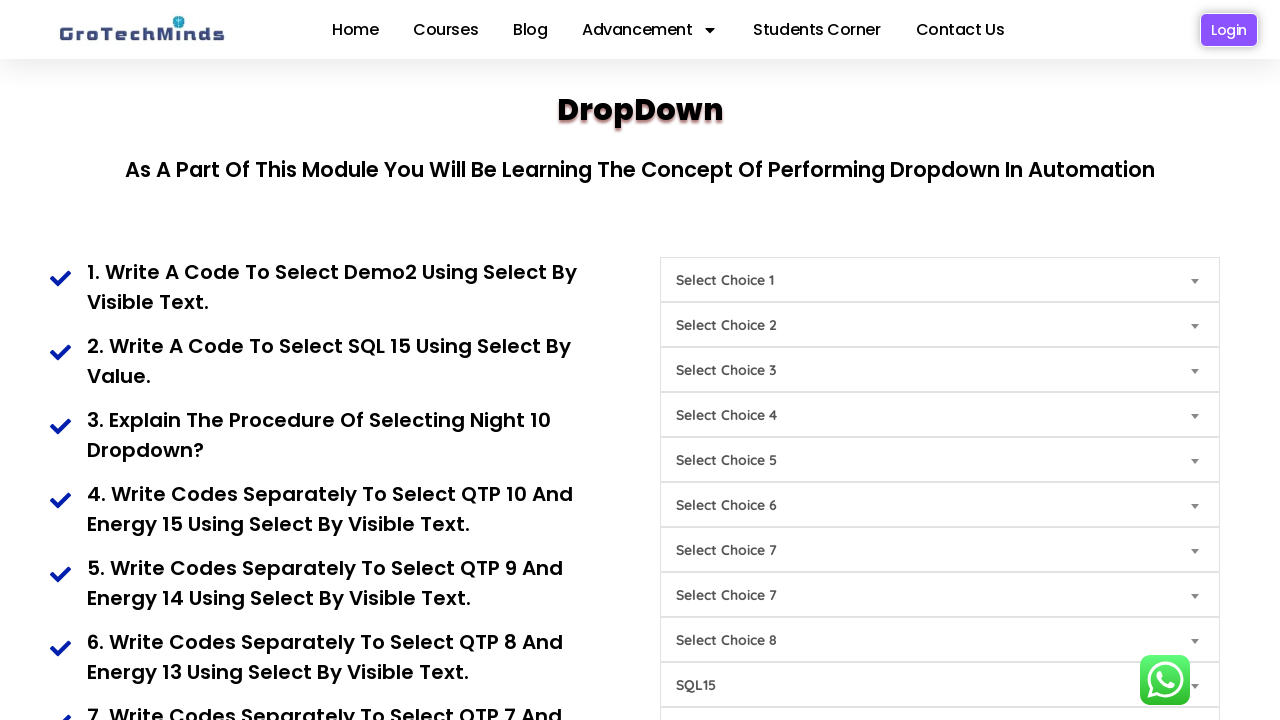